Tests JavaScript alert handling by clicking a button that triggers an alert and accepting it

Starting URL: https://the-internet.herokuapp.com/javascript_alerts

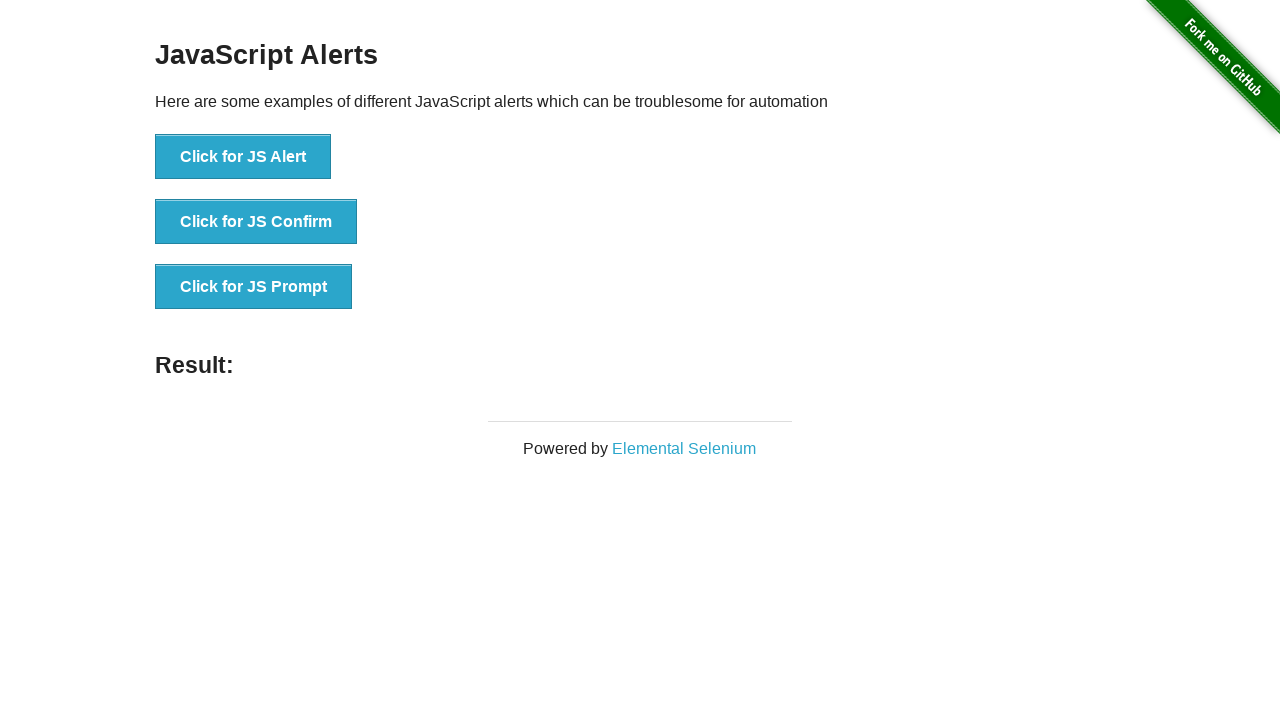

Clicked button to trigger JavaScript alert at (243, 157) on xpath=//button[normalize-space()='Click for JS Alert']
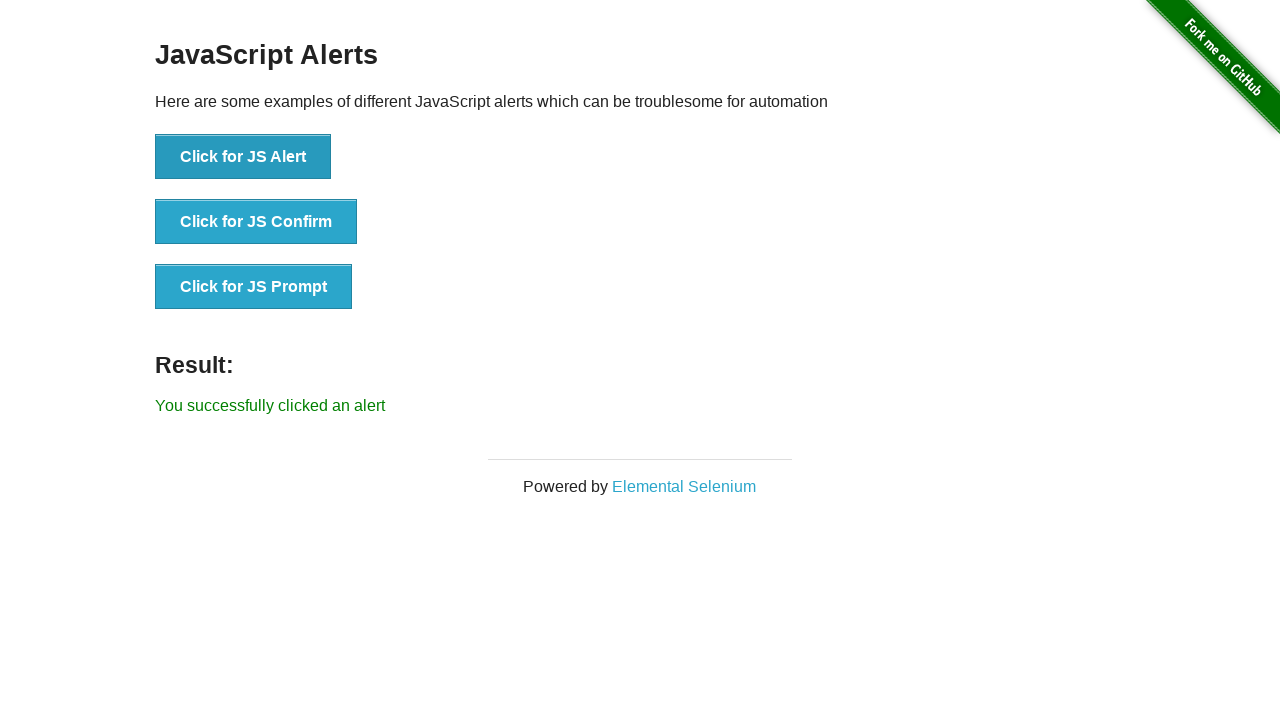

Set up dialog handler to accept alerts
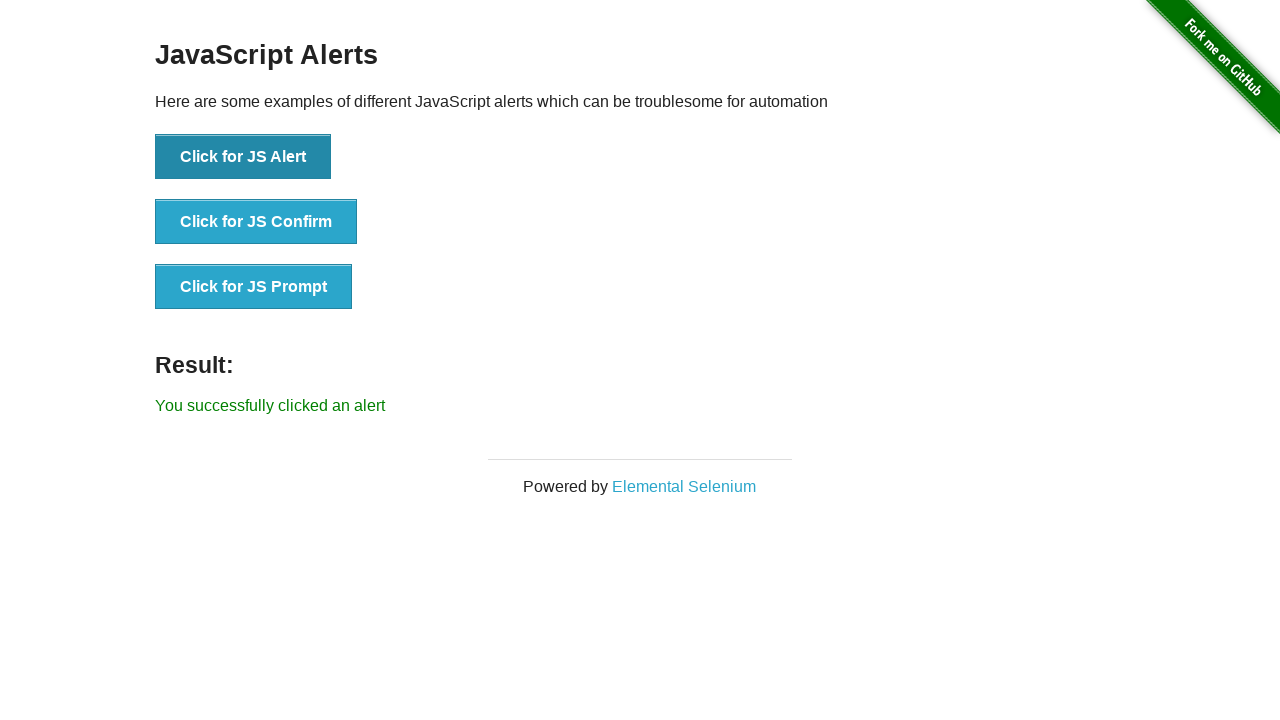

Clicked button to trigger JavaScript alert again at (243, 157) on xpath=//button[normalize-space()='Click for JS Alert']
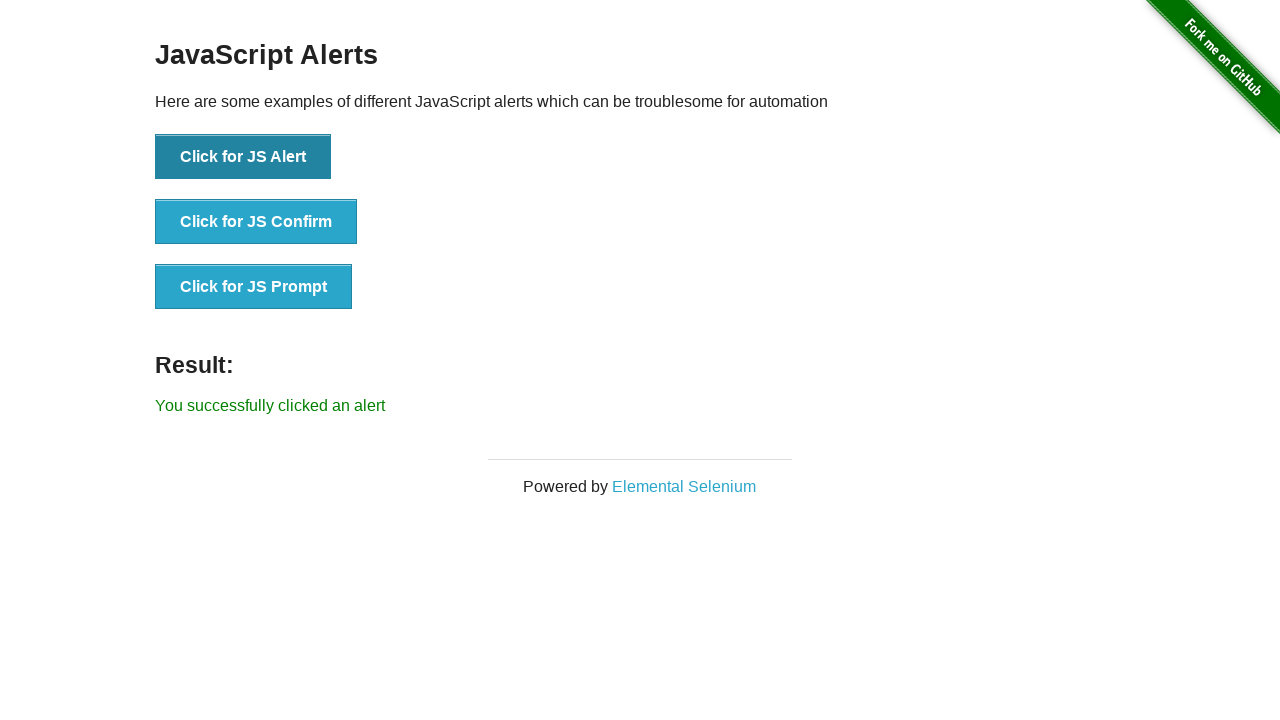

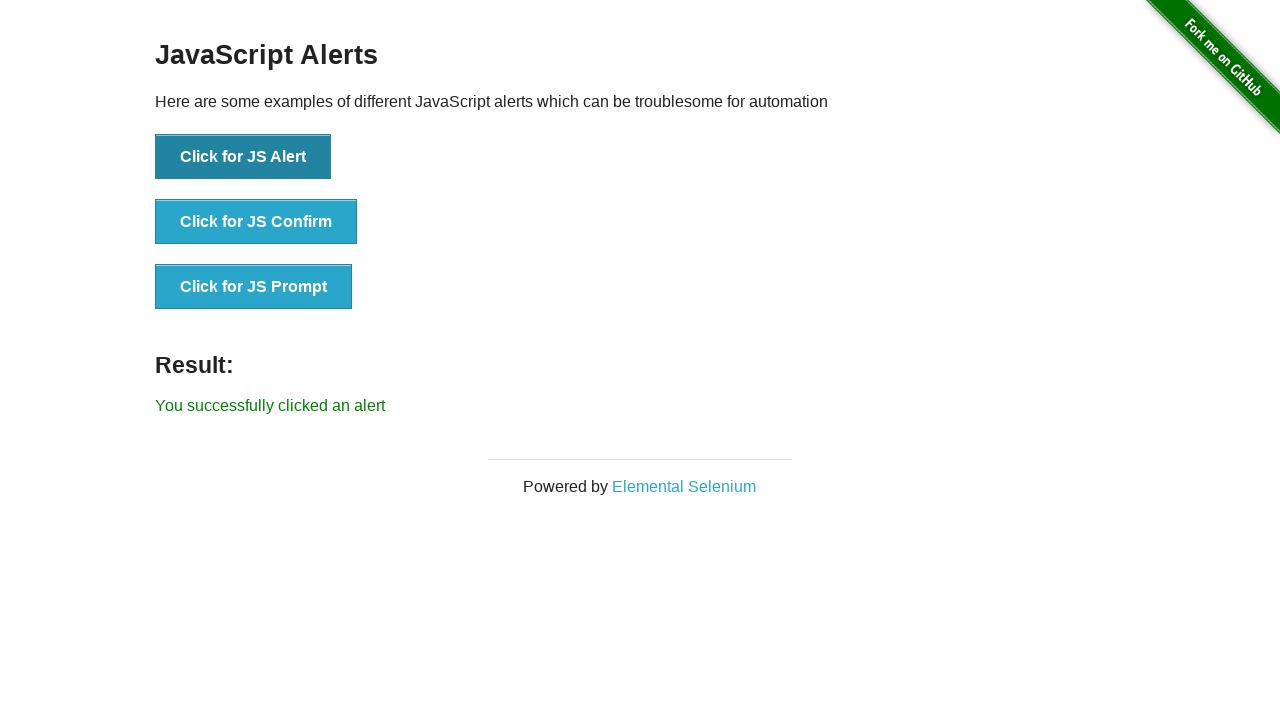